Comprehensive form test that fills text input, selects dropdown option, enters datalist value, checks checkbox, selects radio button, sets color picker, selects date from datepicker, adjusts range slider, and submits the form

Starting URL: https://bonigarcia.dev/selenium-webdriver-java/

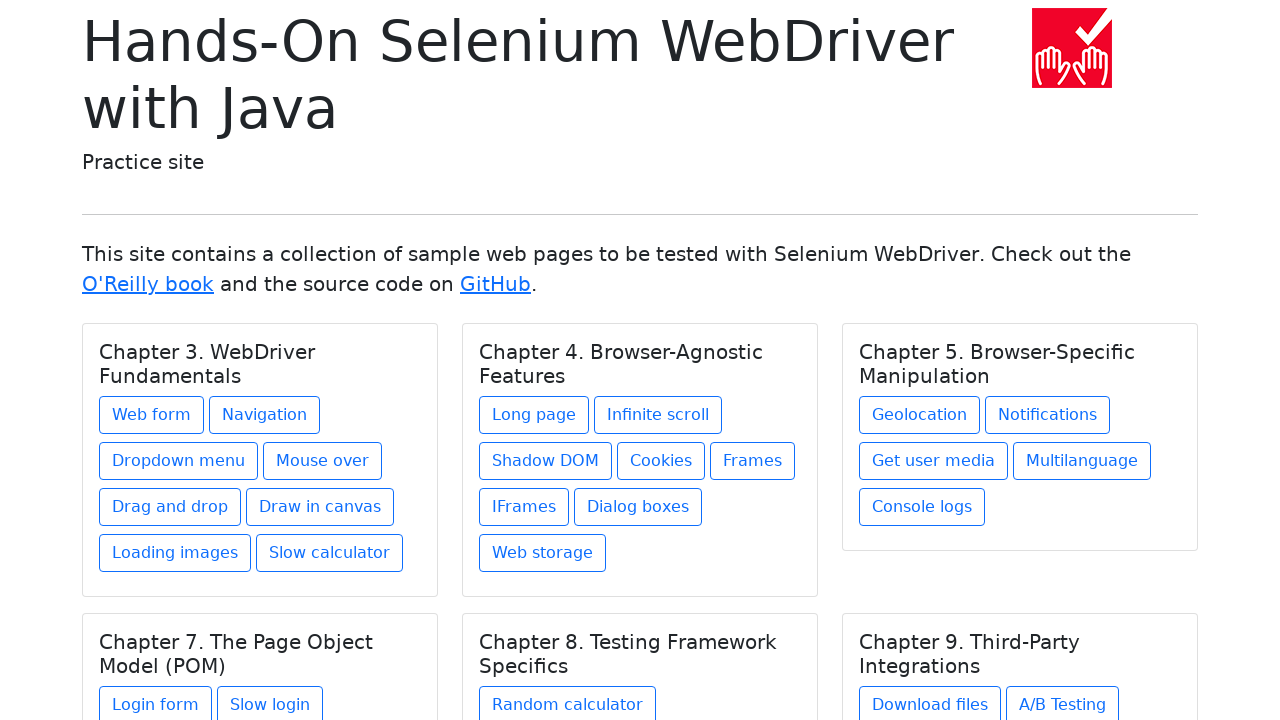

Clicked on web form link at (152, 415) on a[href='web-form.html']
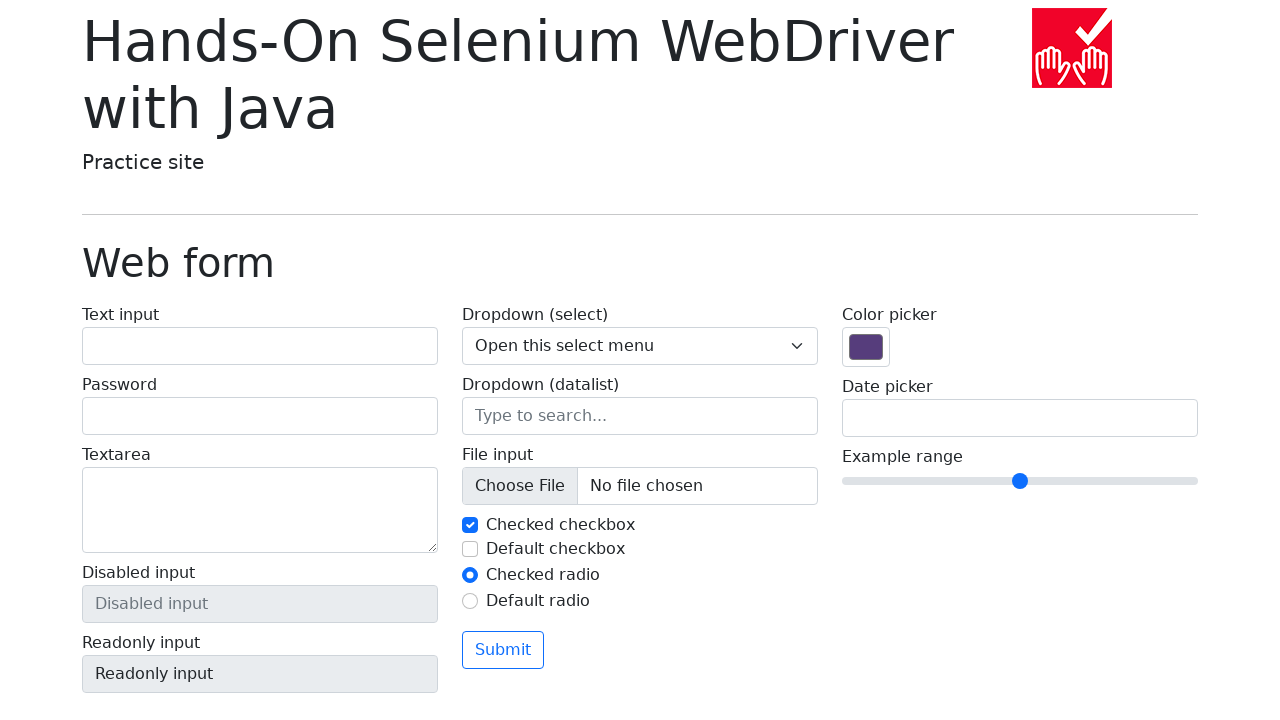

Web form loaded and text input field is visible
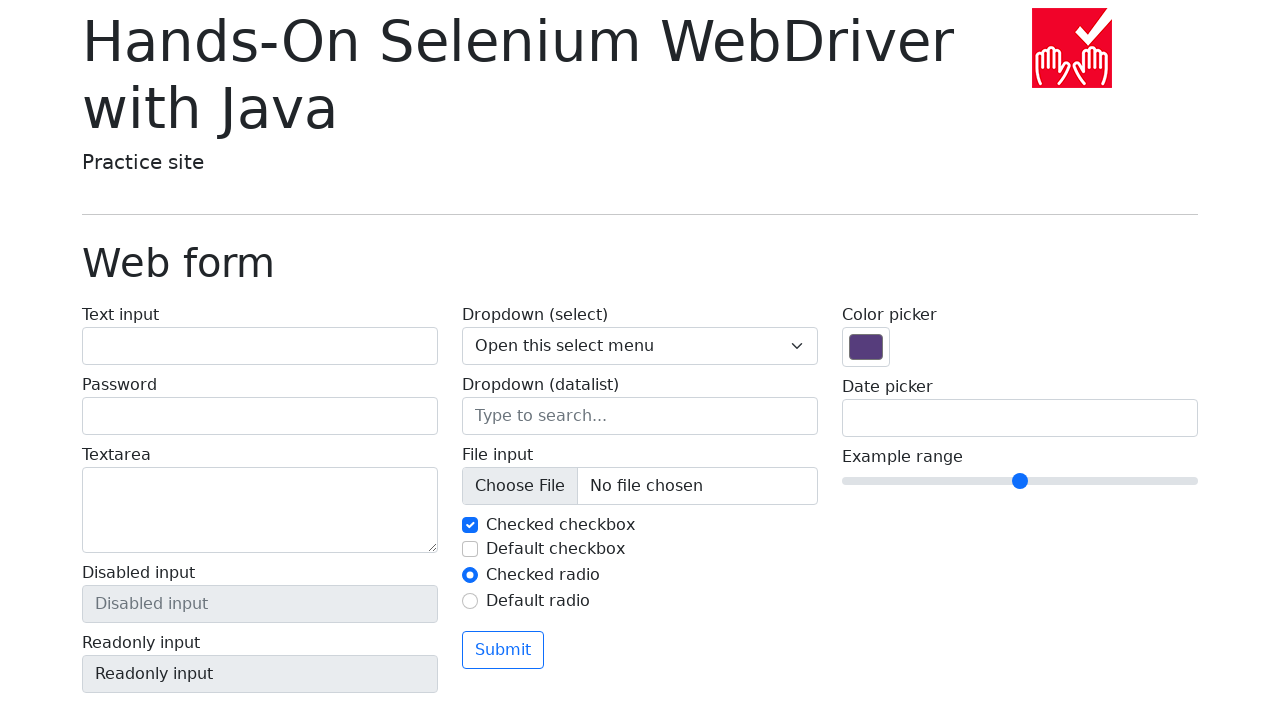

Clicked on text input field at (260, 346) on input[name='my-text']
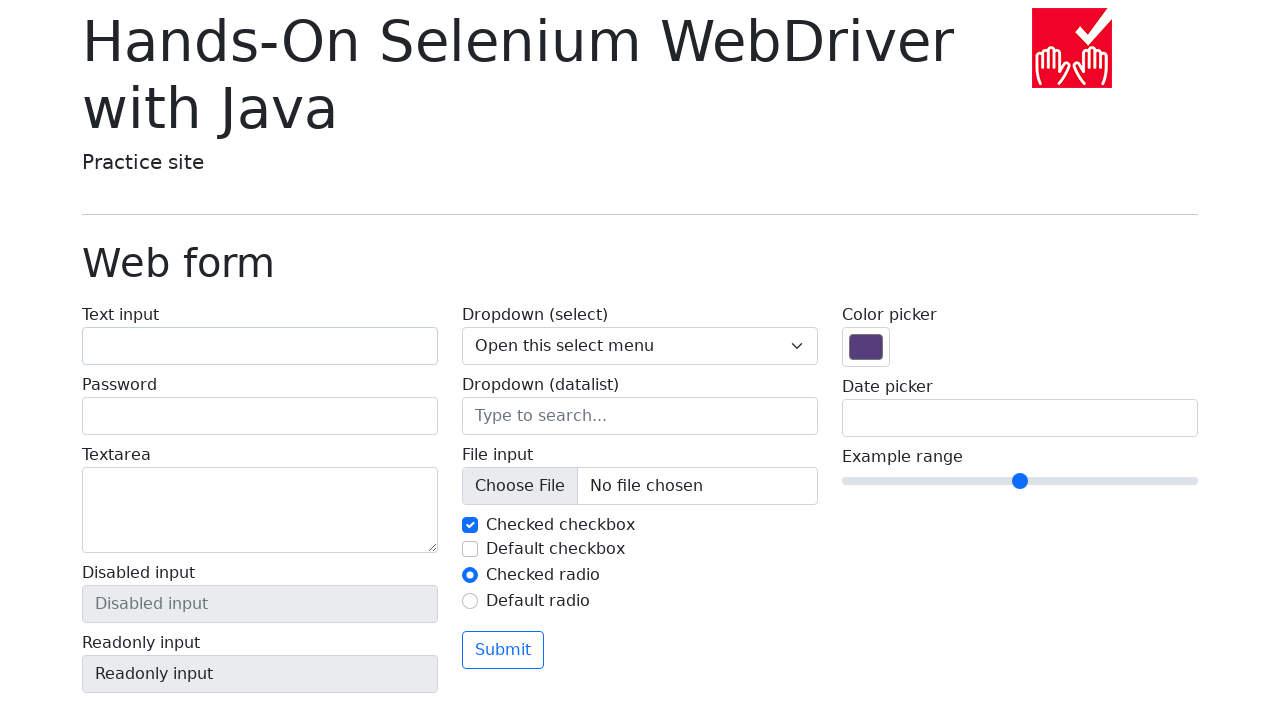

Filled text input field with 'Test text' on input[name='my-text']
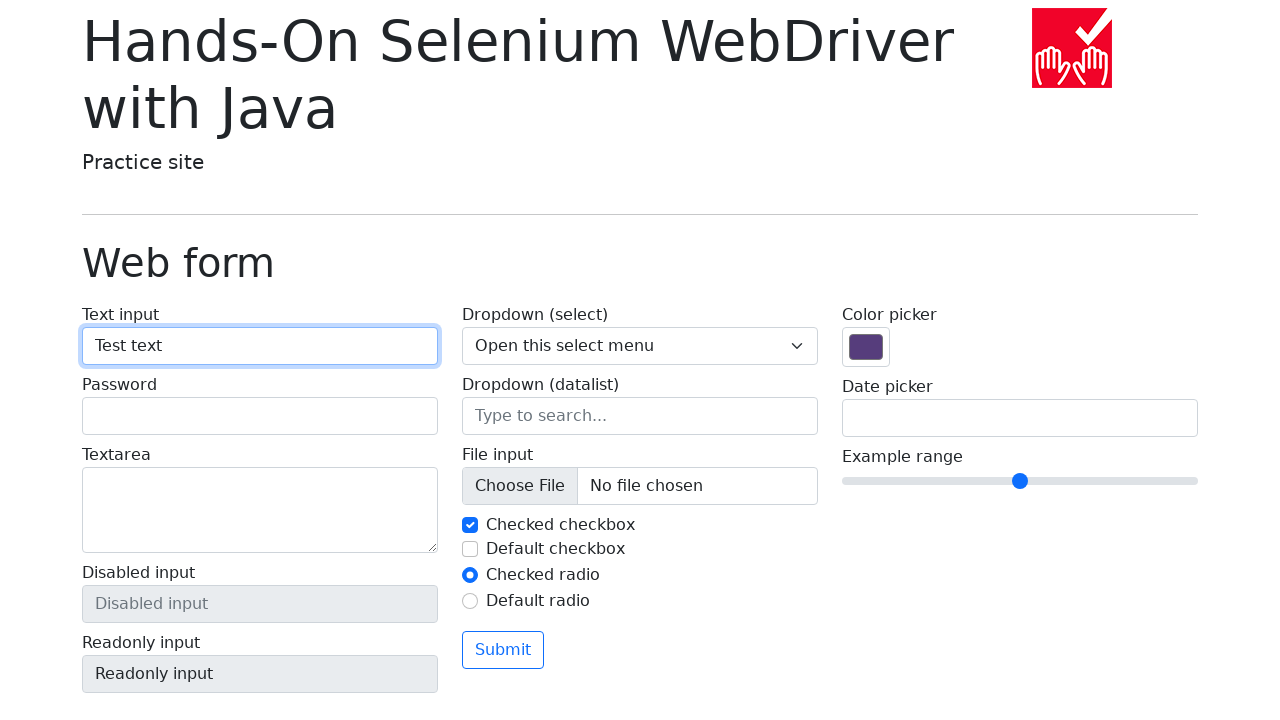

Selected dropdown option at index 2 on .form-select
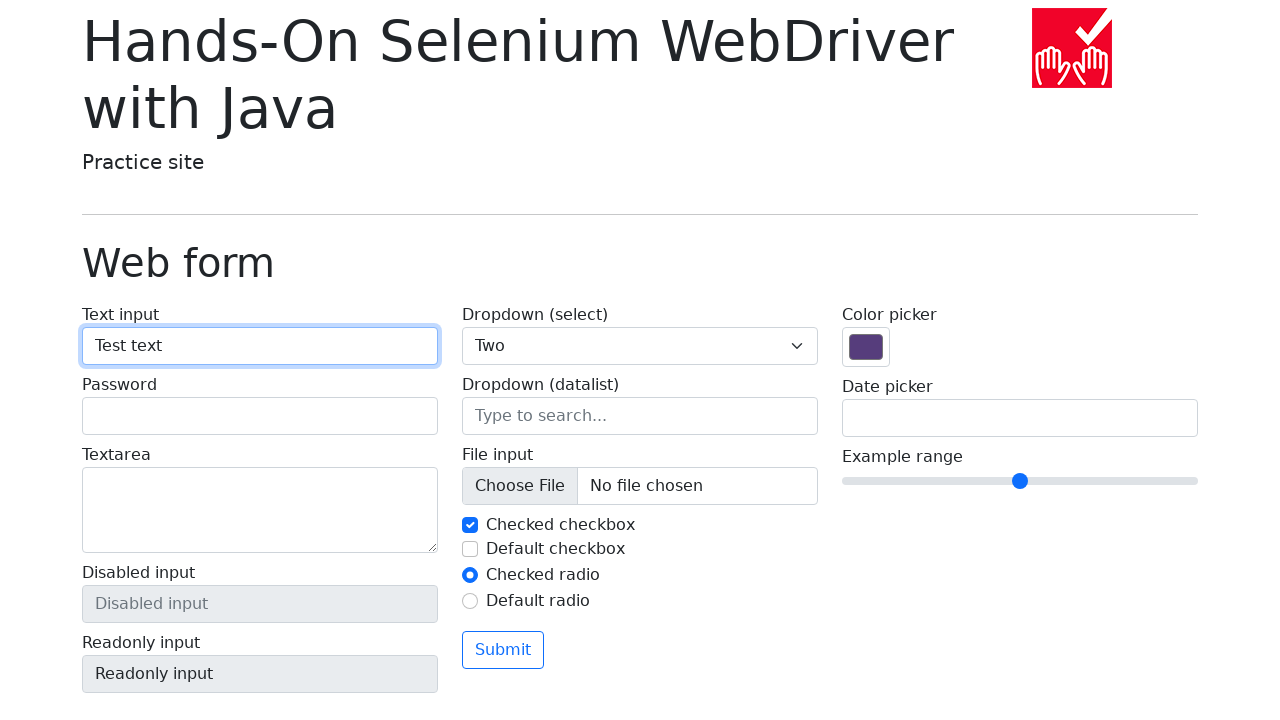

Filled datalist input with 'Seattle' on input[name='my-datalist']
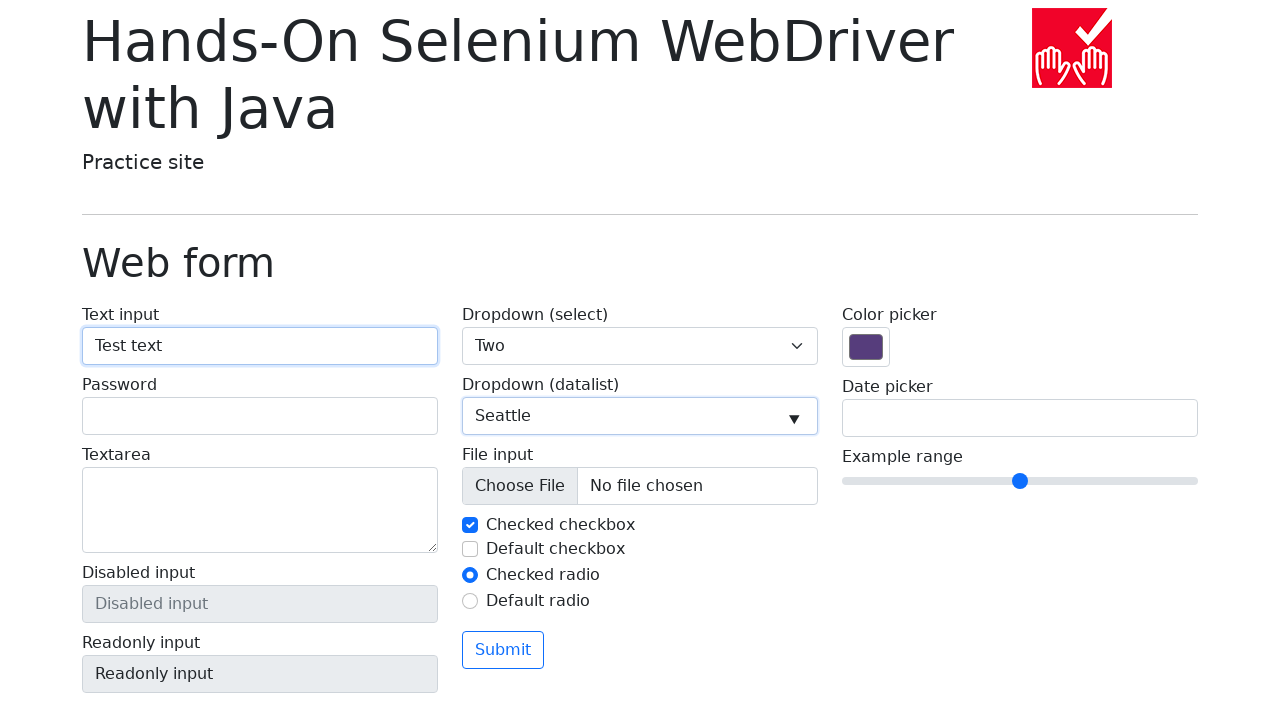

Checkbox was already checked
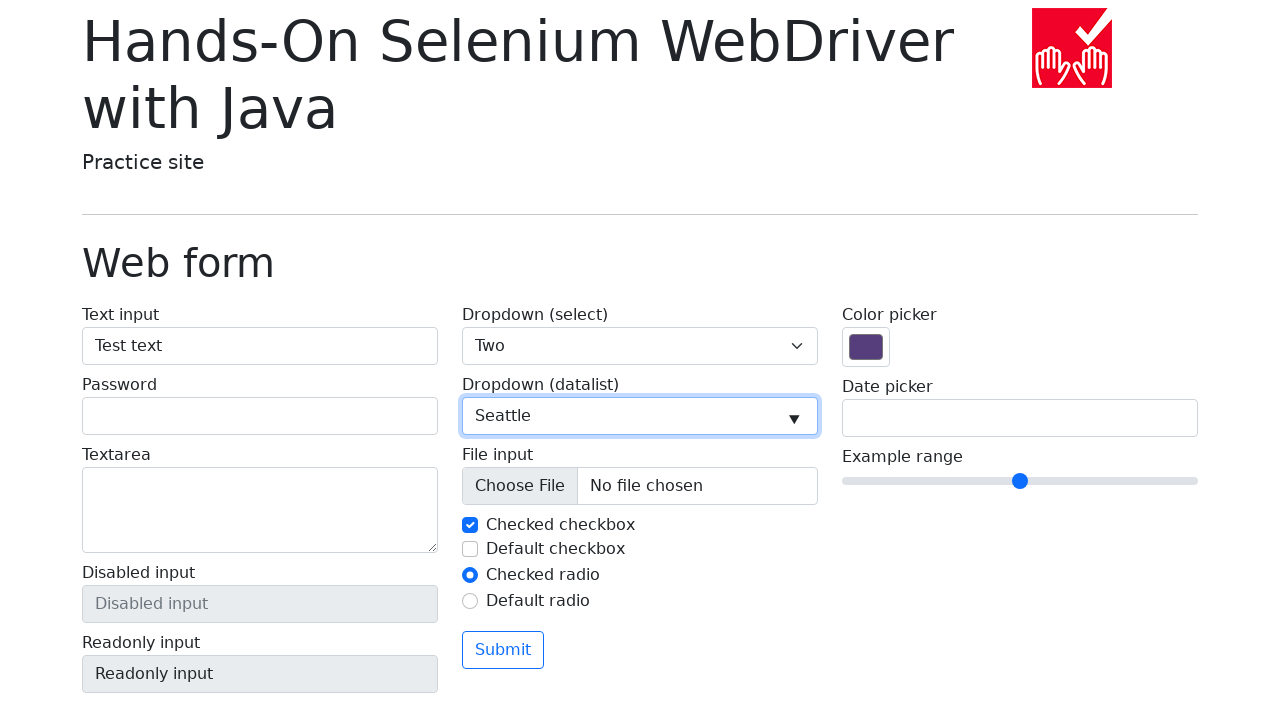

Radio button was already selected
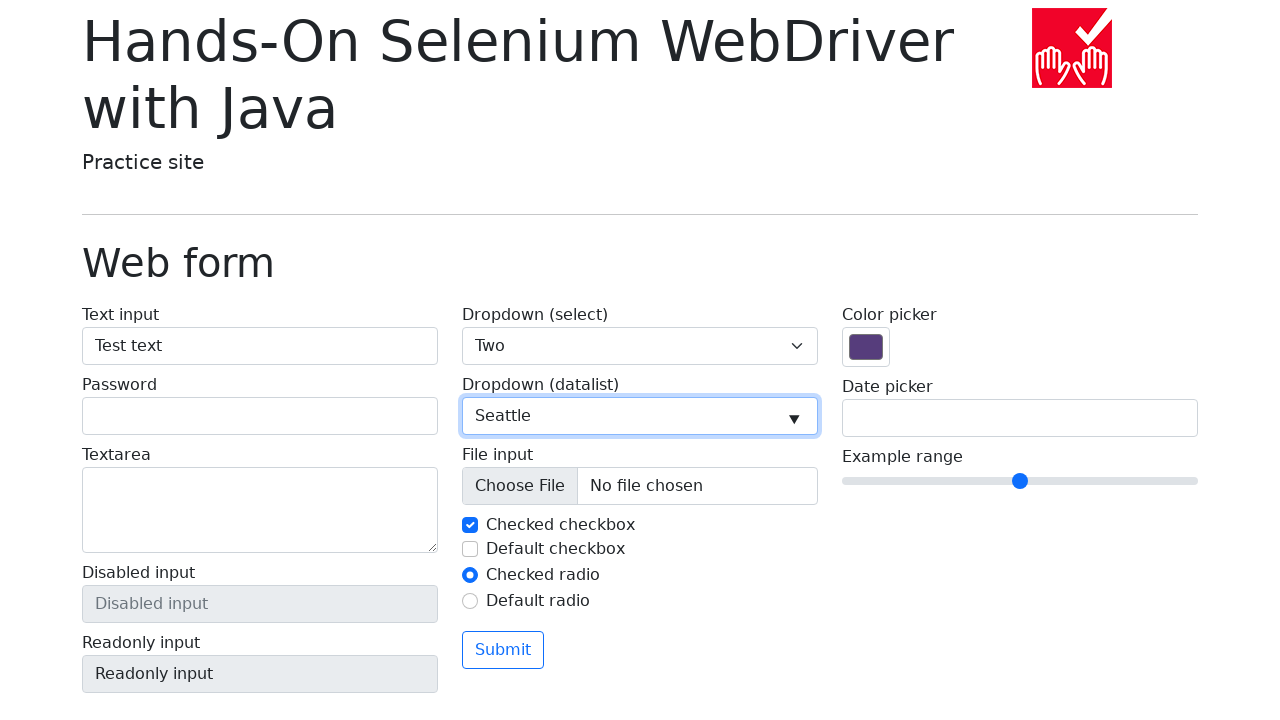

Set color picker to green (#00ff00) on input[name='my-colors']
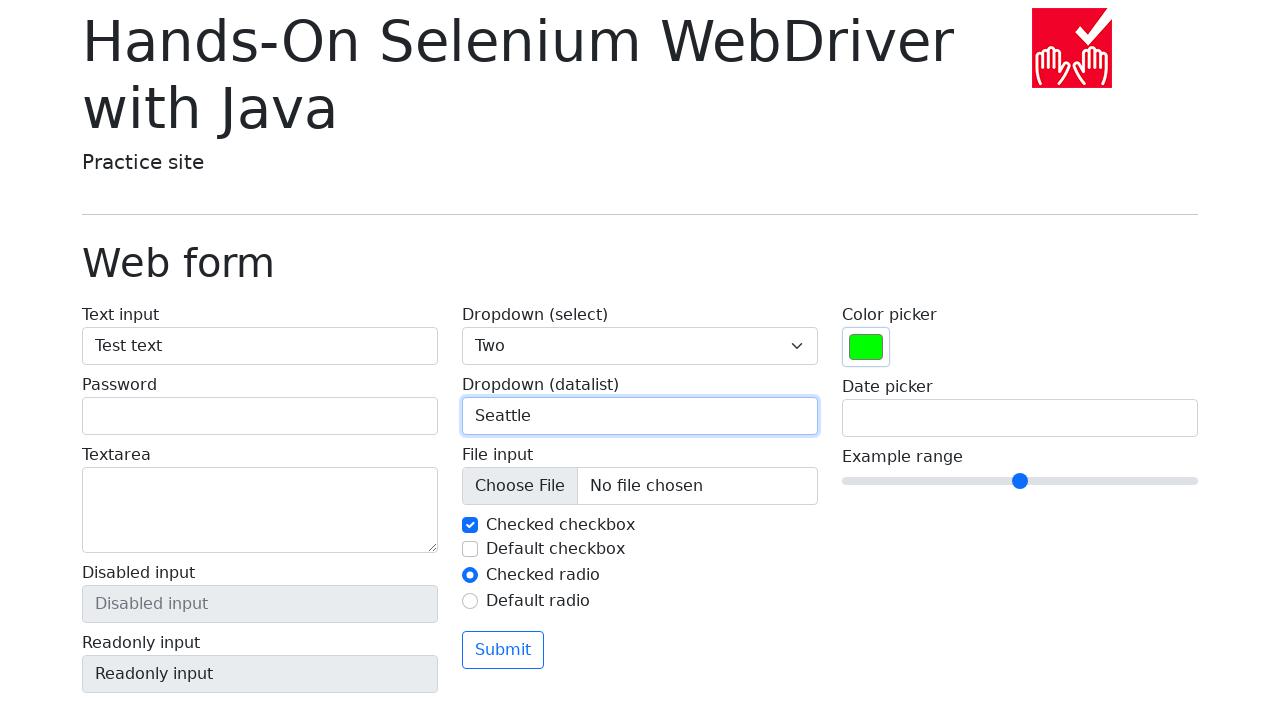

Clicked date input to open datepicker at (1020, 418) on input[name='my-date']
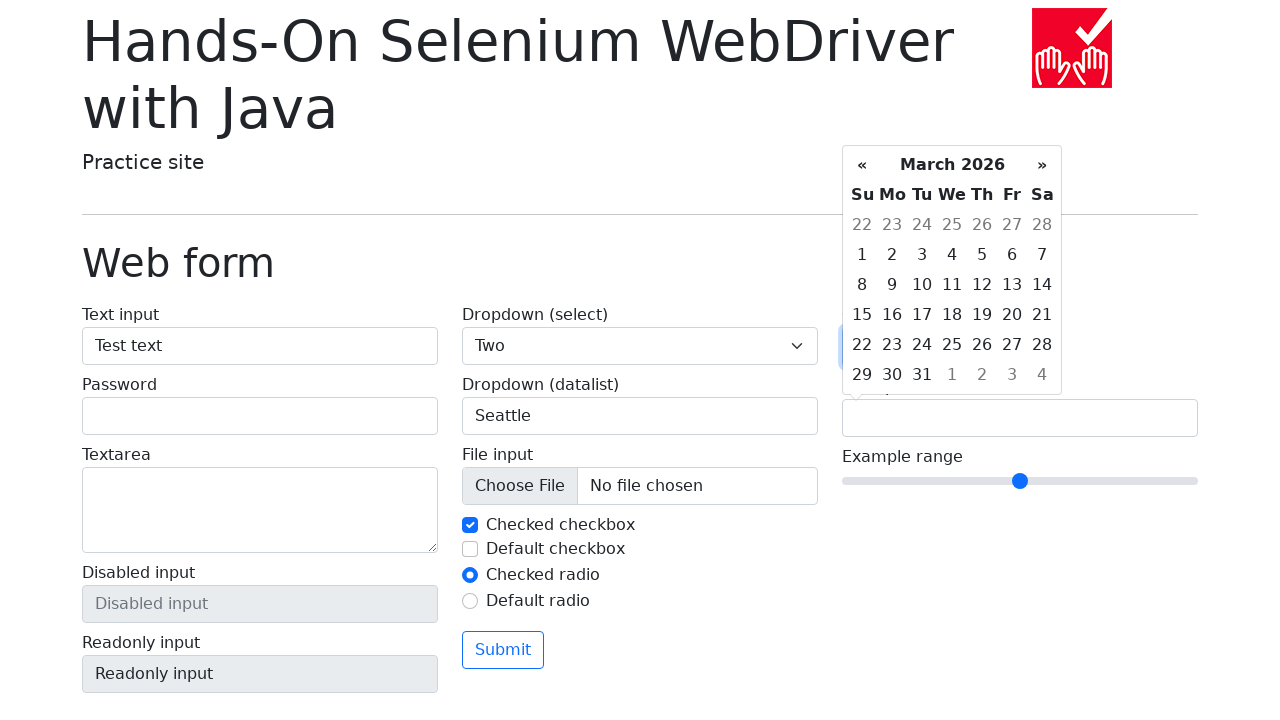

Datepicker appeared with days view
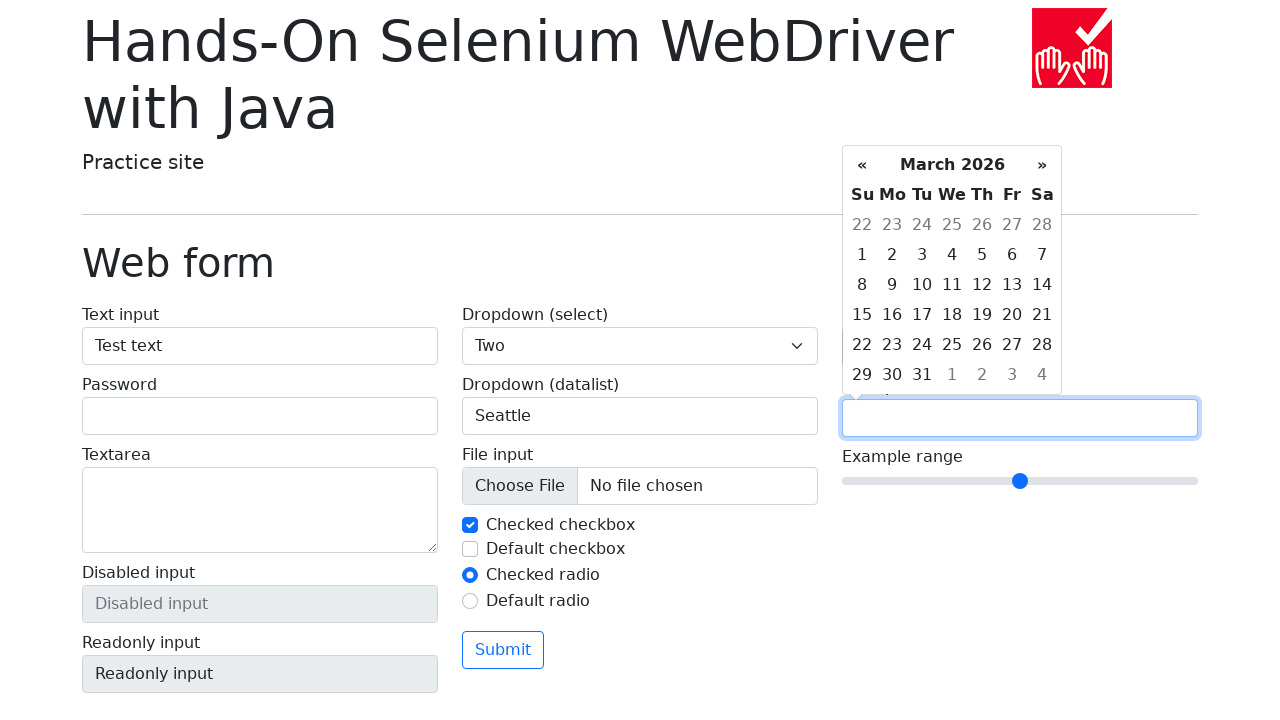

Selected day 29 from datepicker at (862, 375) on xpath=//td[@class='day' and text()='29']
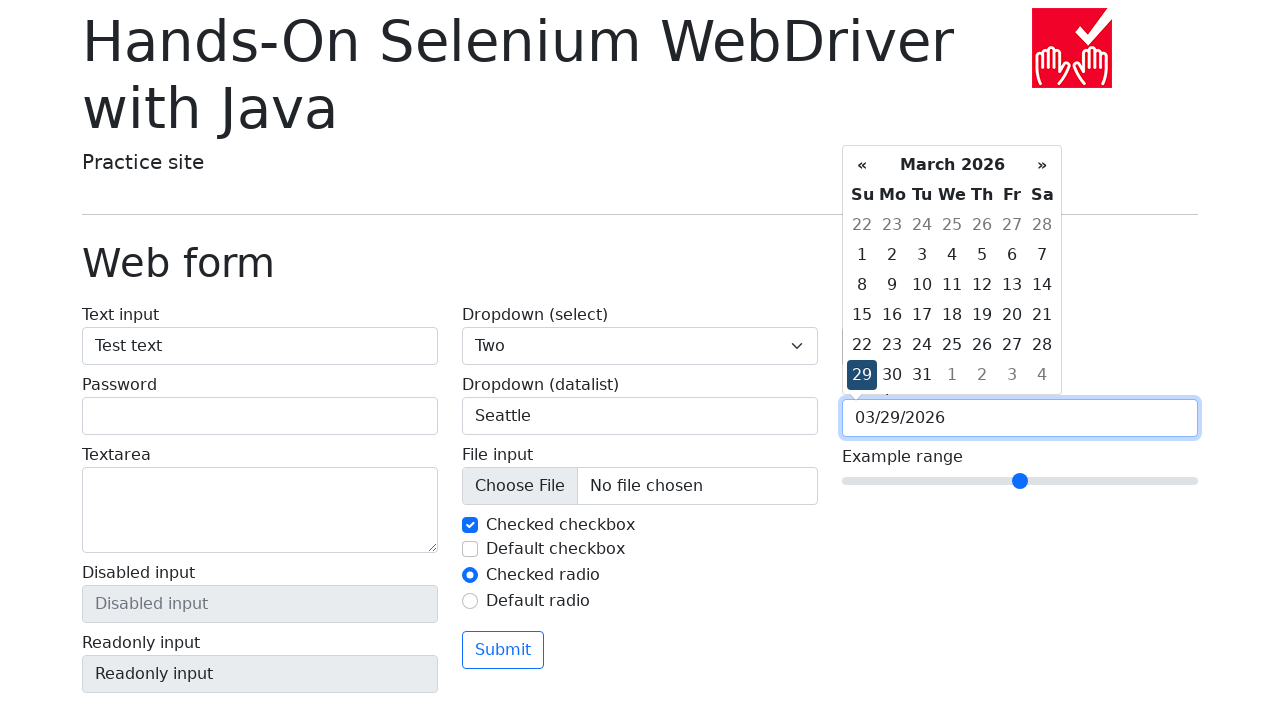

Set range slider value to 10
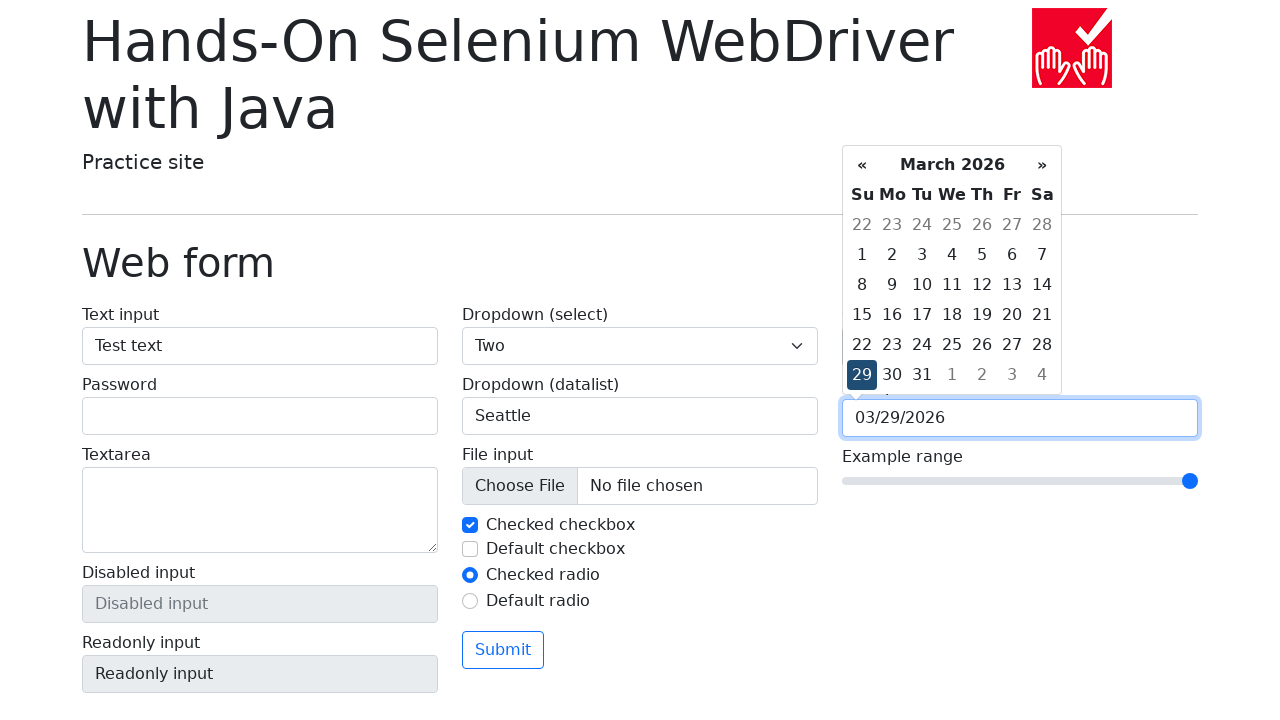

Dispatched input event for range slider
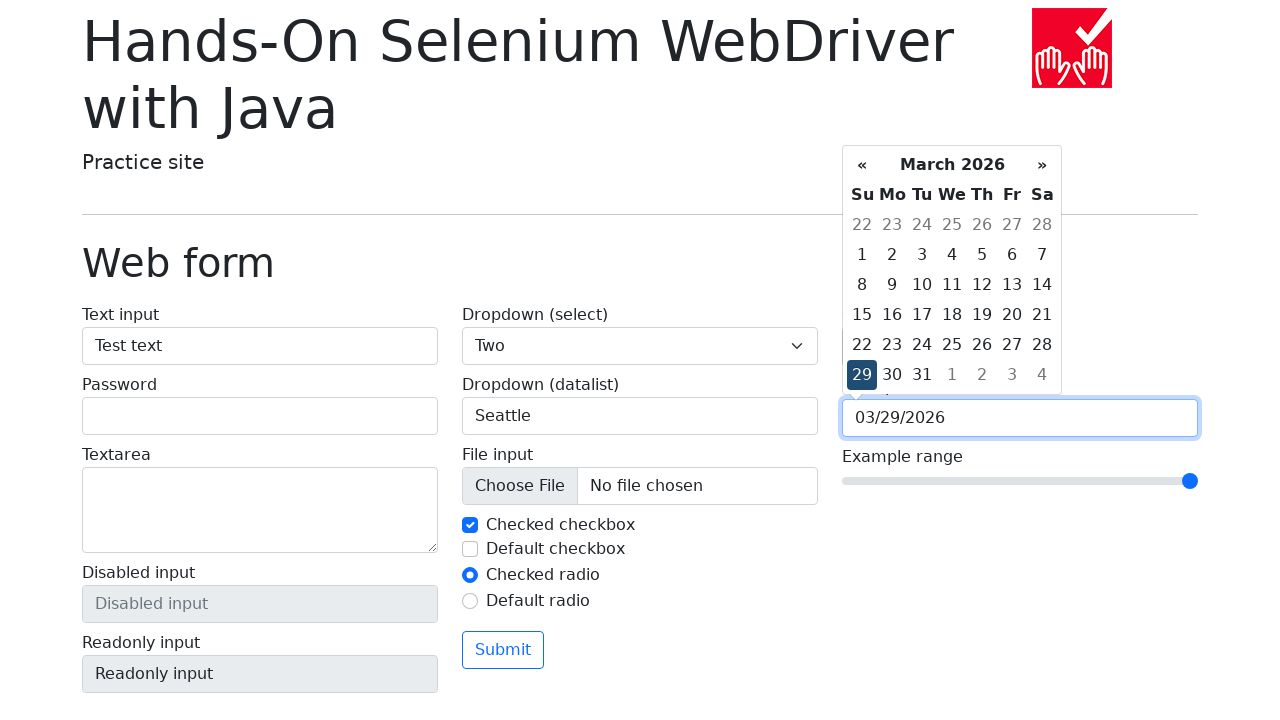

Dispatched change event for range slider
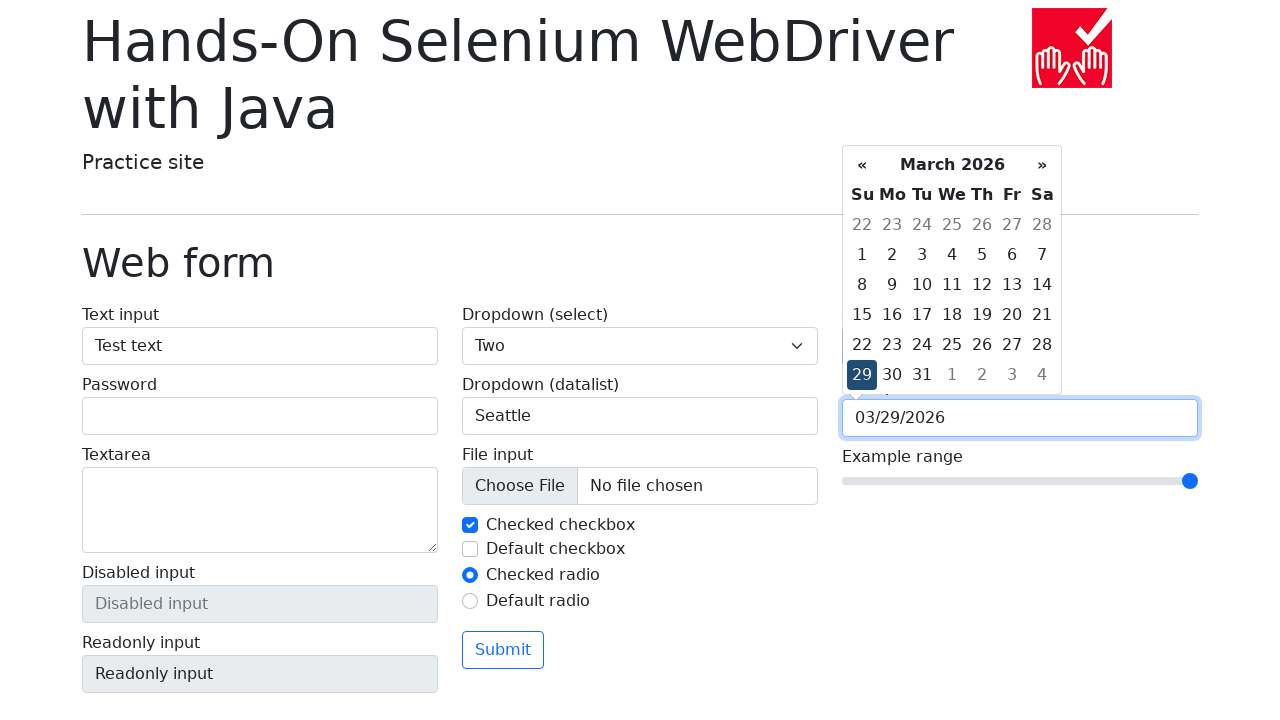

Submitted the form at (503, 650) on button[type='submit']
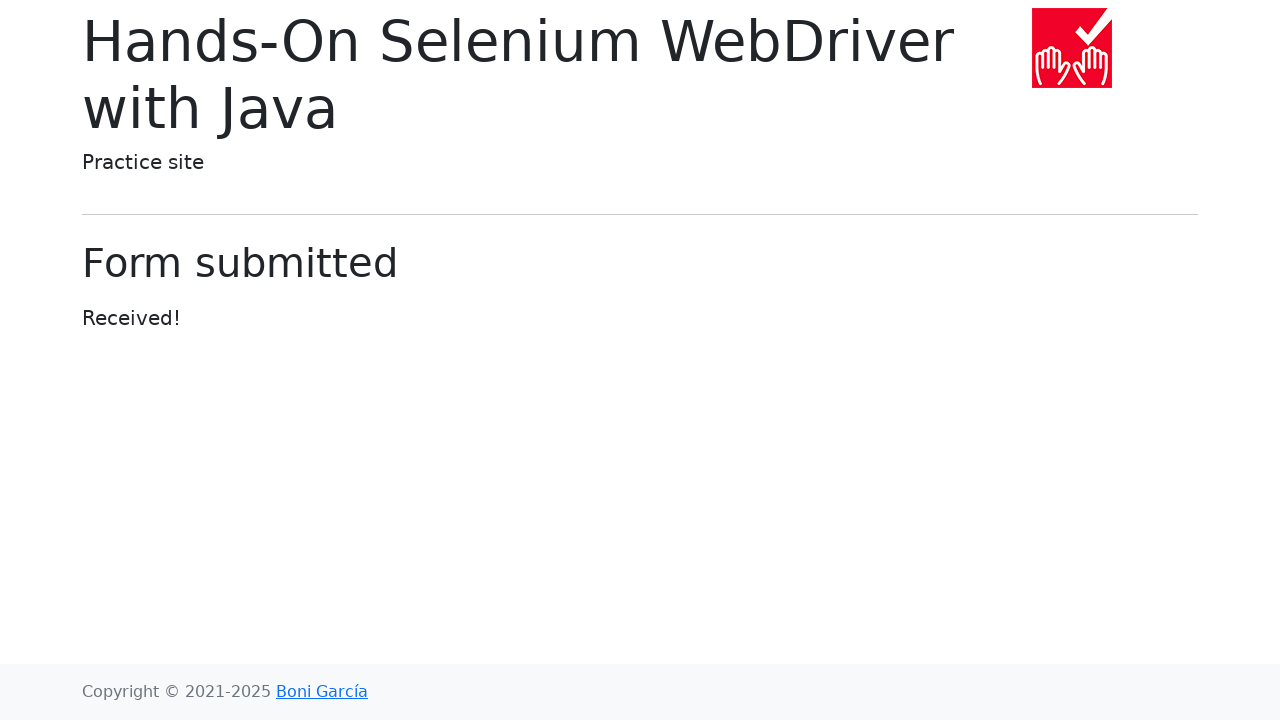

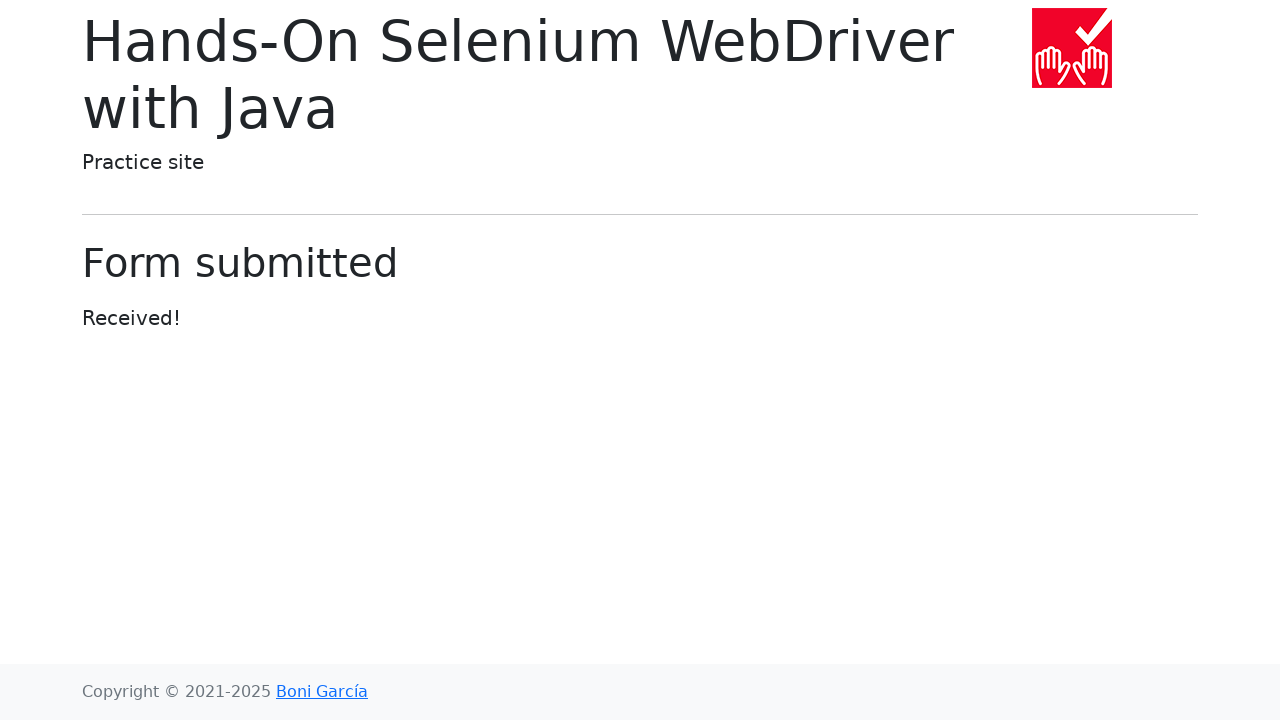